Tests table interaction functionality by verifying table structure (columns and rows), iterating through table data, and clicking a checkbox for a specific row where the first column contains "Yashwanth". Also interacts with a shopping table to verify price elements are present.

Starting URL: https://letcode.in/table

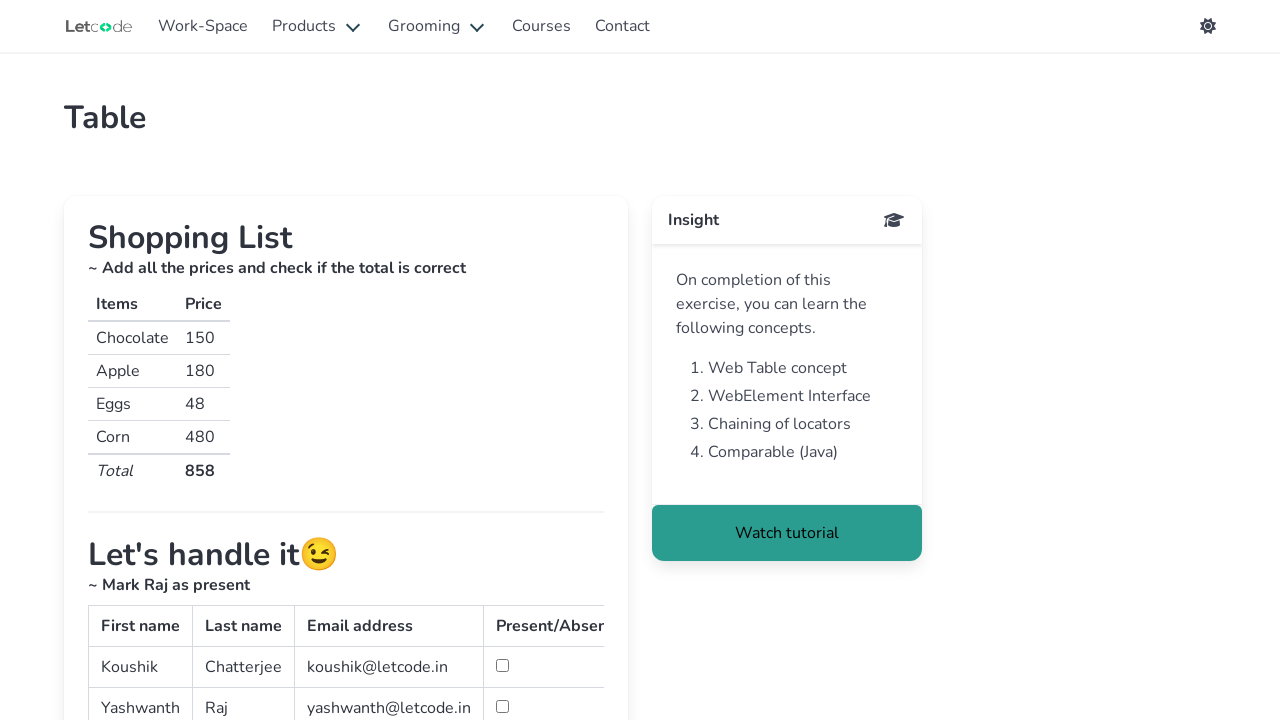

Waited for simple table to be visible
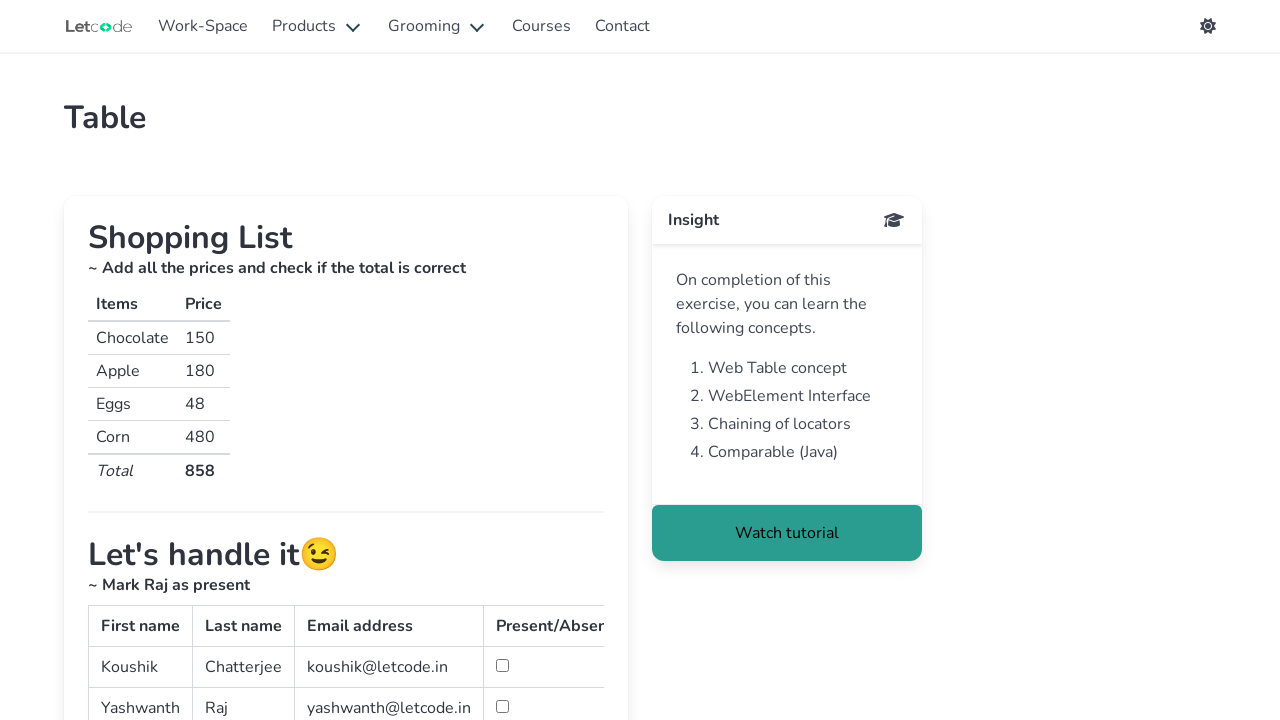

Located the simple table element
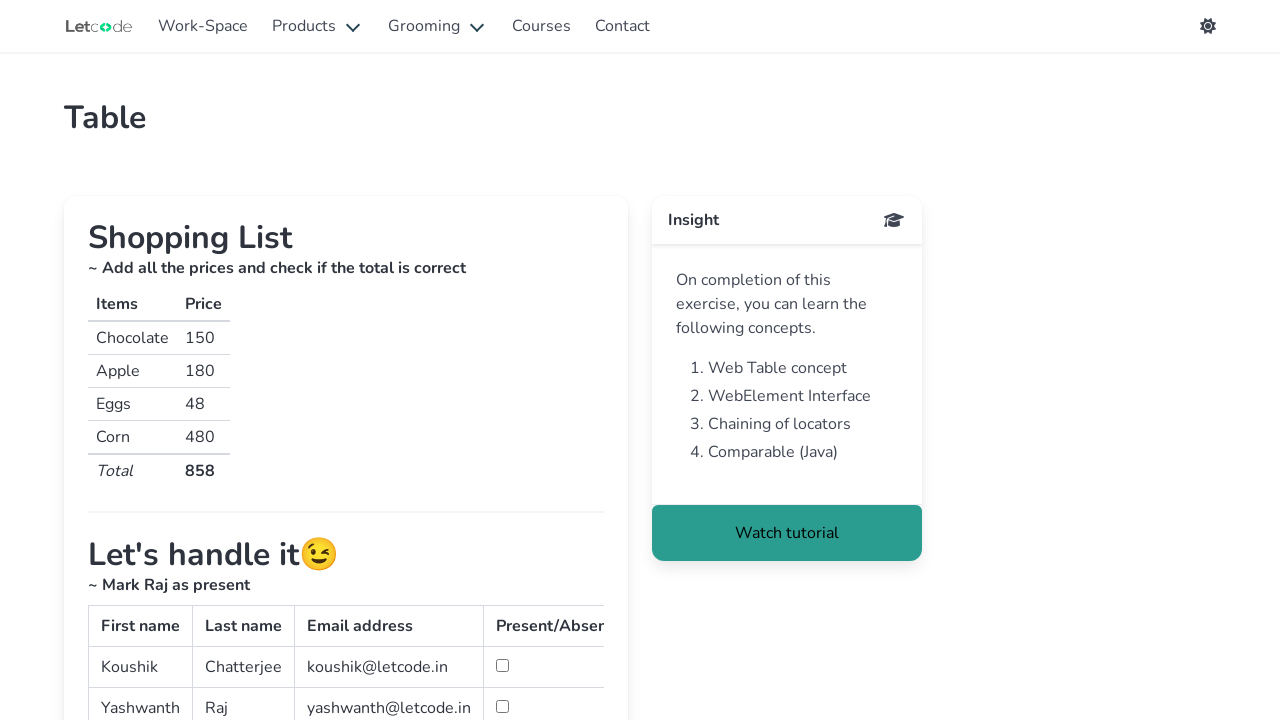

Waited for table headers to load
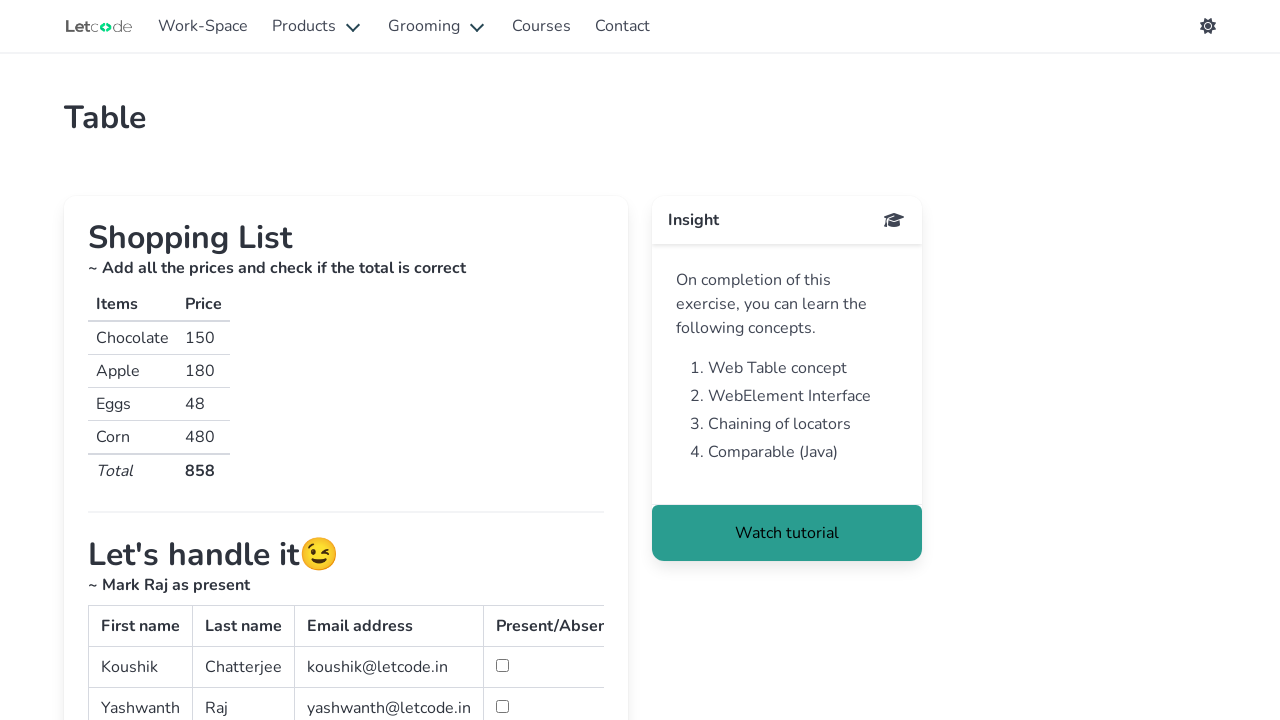

Waited for table rows to load
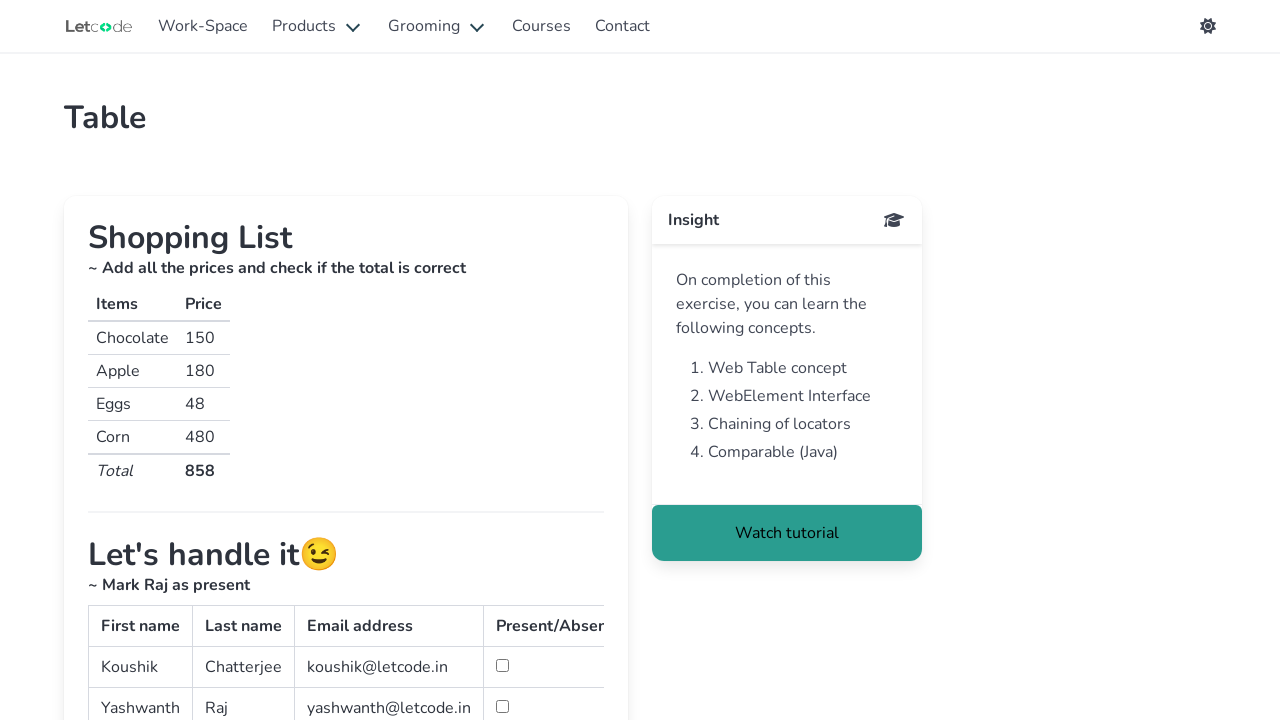

Retrieved all table rows, count: 3
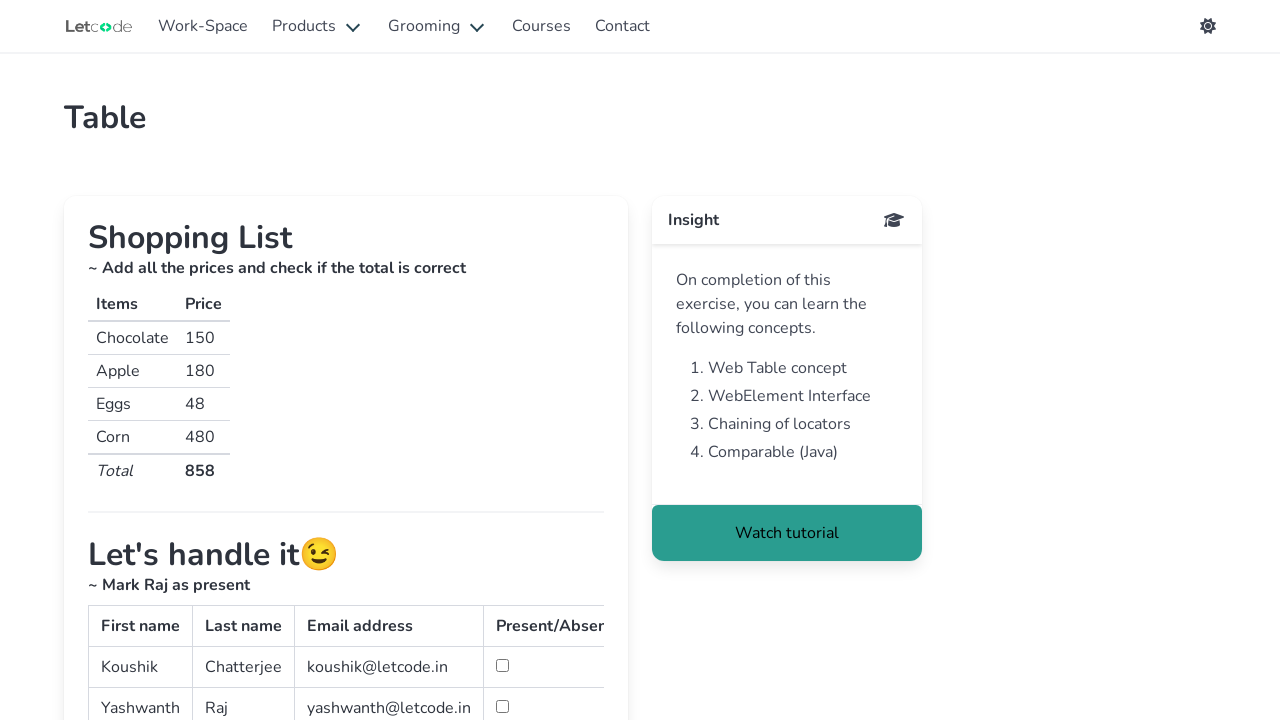

Inspected row 1, first column text: Koushik
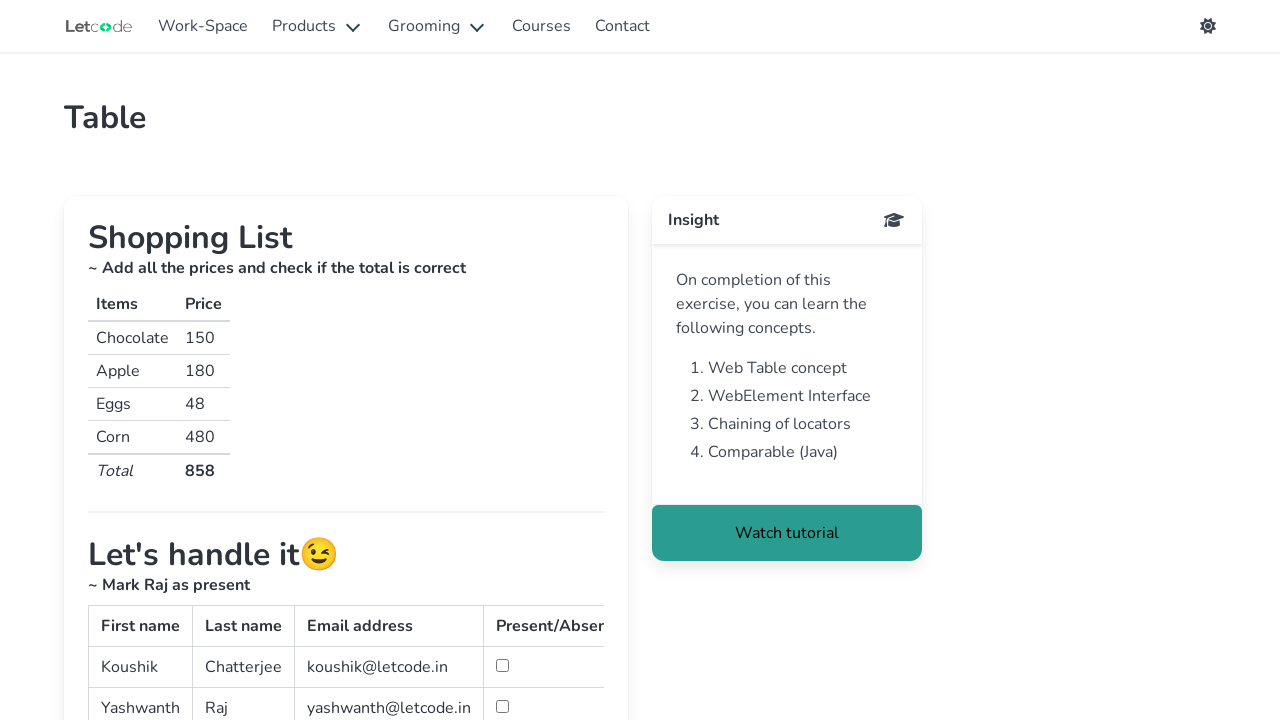

Inspected row 2, first column text: Yashwanth
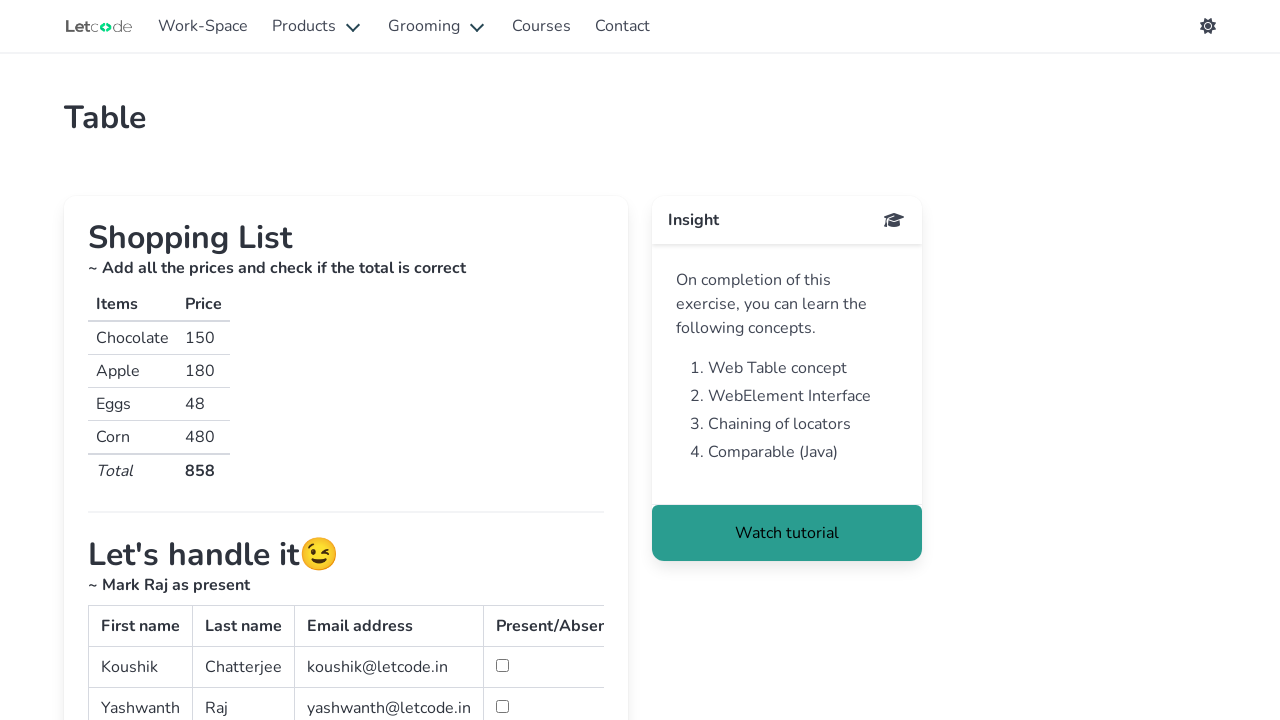

Found 'Yashwanth' in row 2 and clicked the checkbox at (502, 706) on #simpletable tbody tr >> nth=1 >> td >> nth=3 >> input
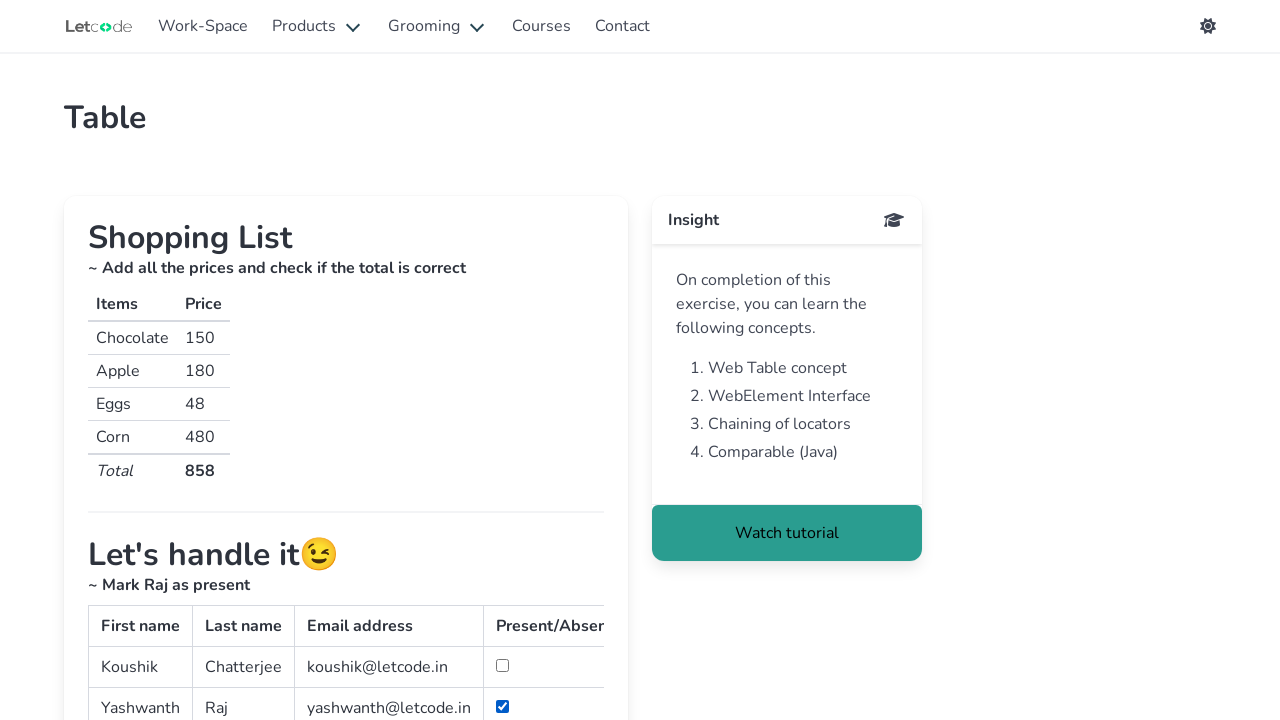

Inspected row 3, first column text: Iron
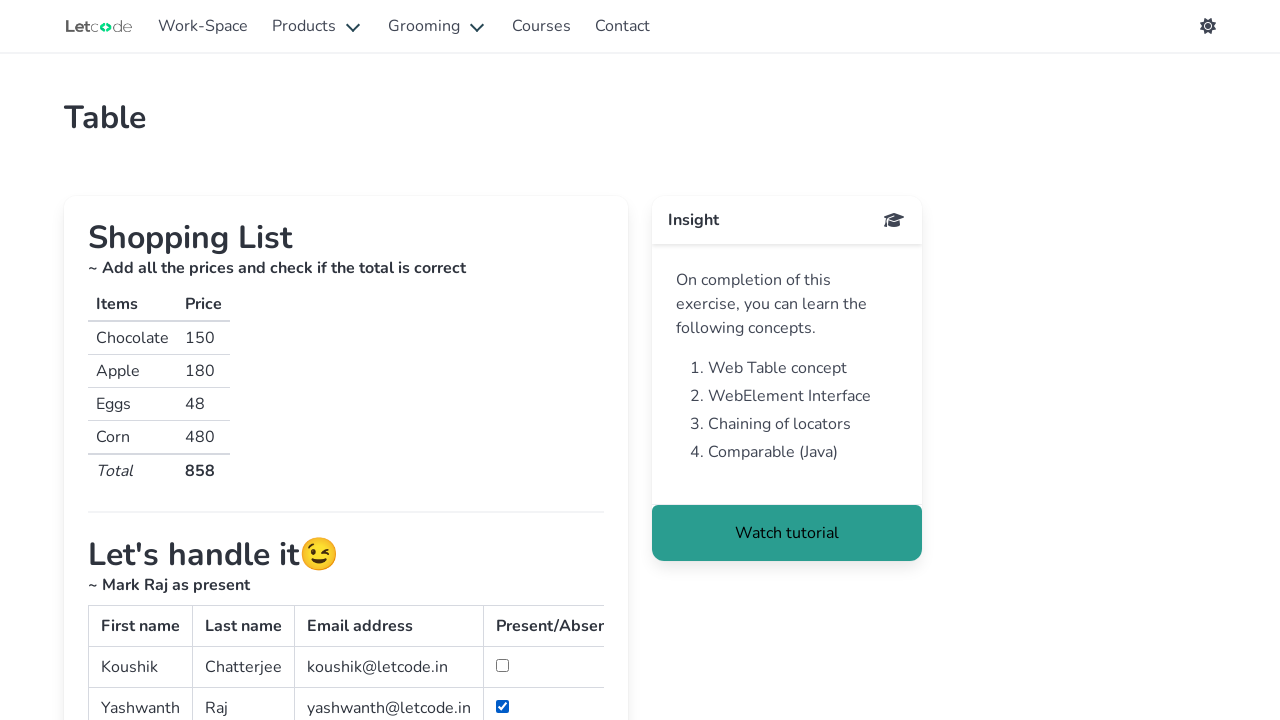

Waited for shopping table to be present
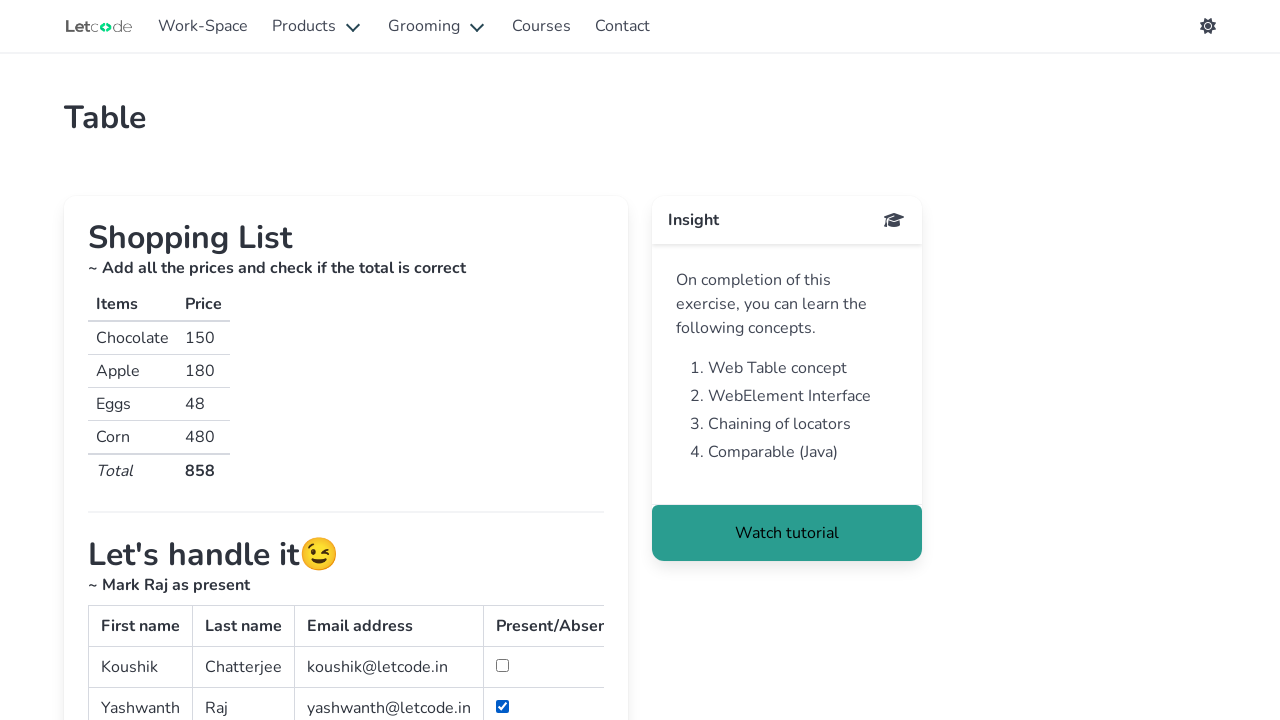

Verified price elements exist in shopping table
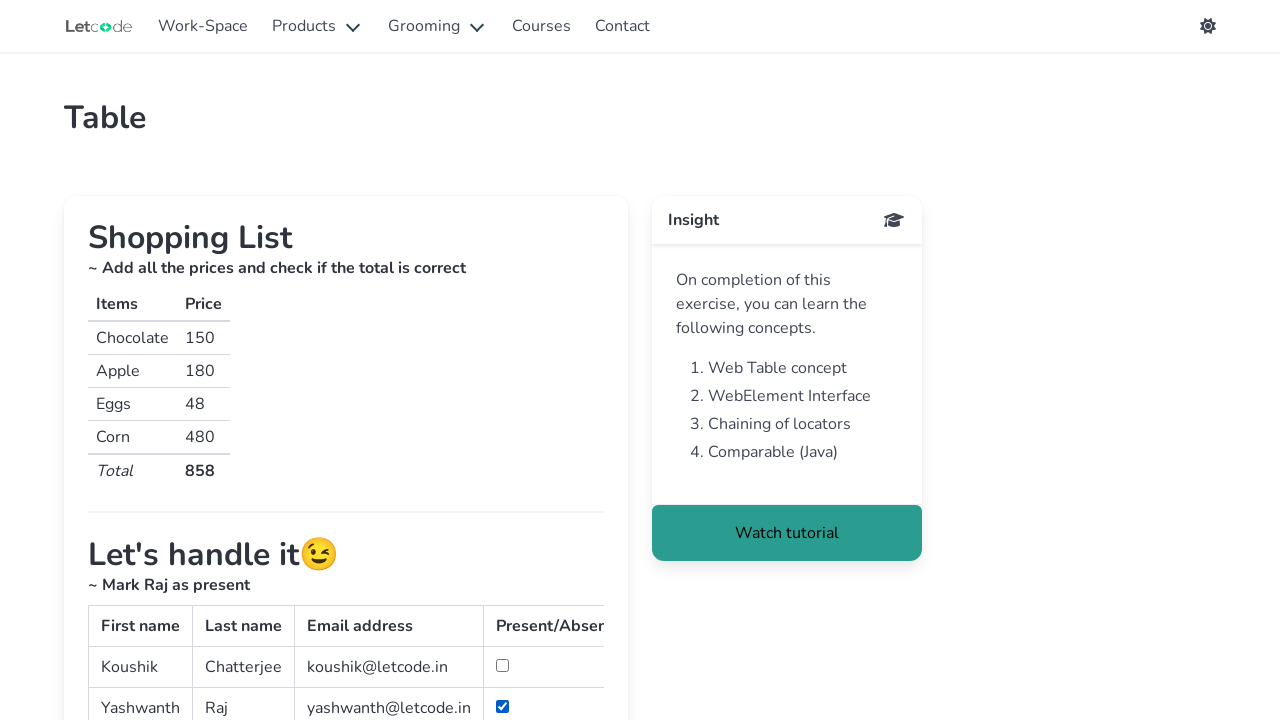

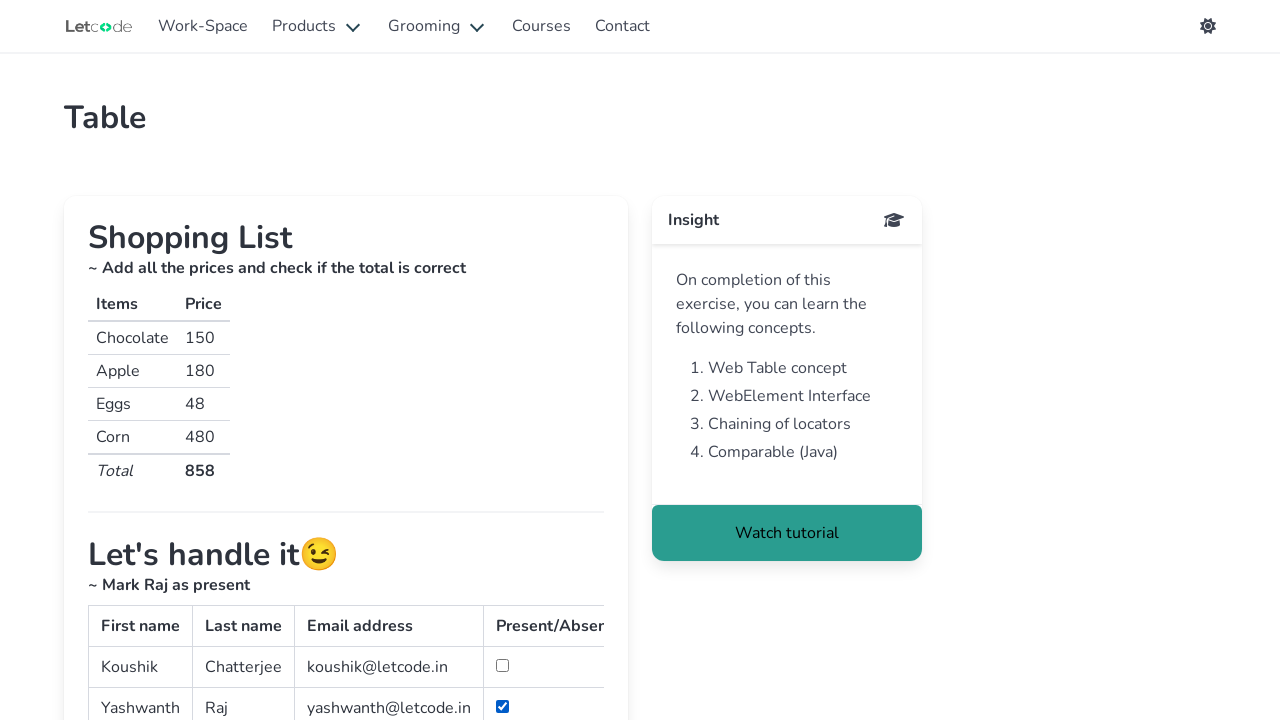